Tests a web form by entering text into a text box and clicking submit, then verifies the success message is displayed.

Starting URL: https://www.selenium.dev/selenium/web/web-form.html

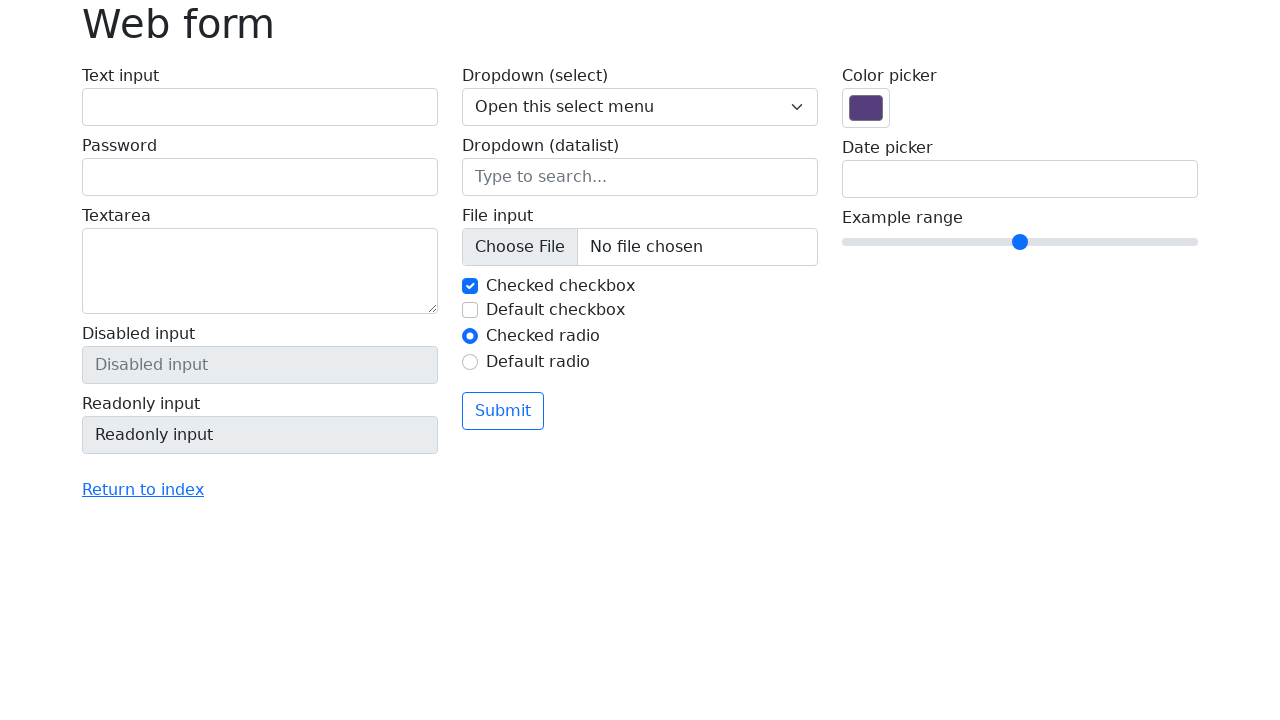

Filled text box with 'Selenium' on input[name='my-text']
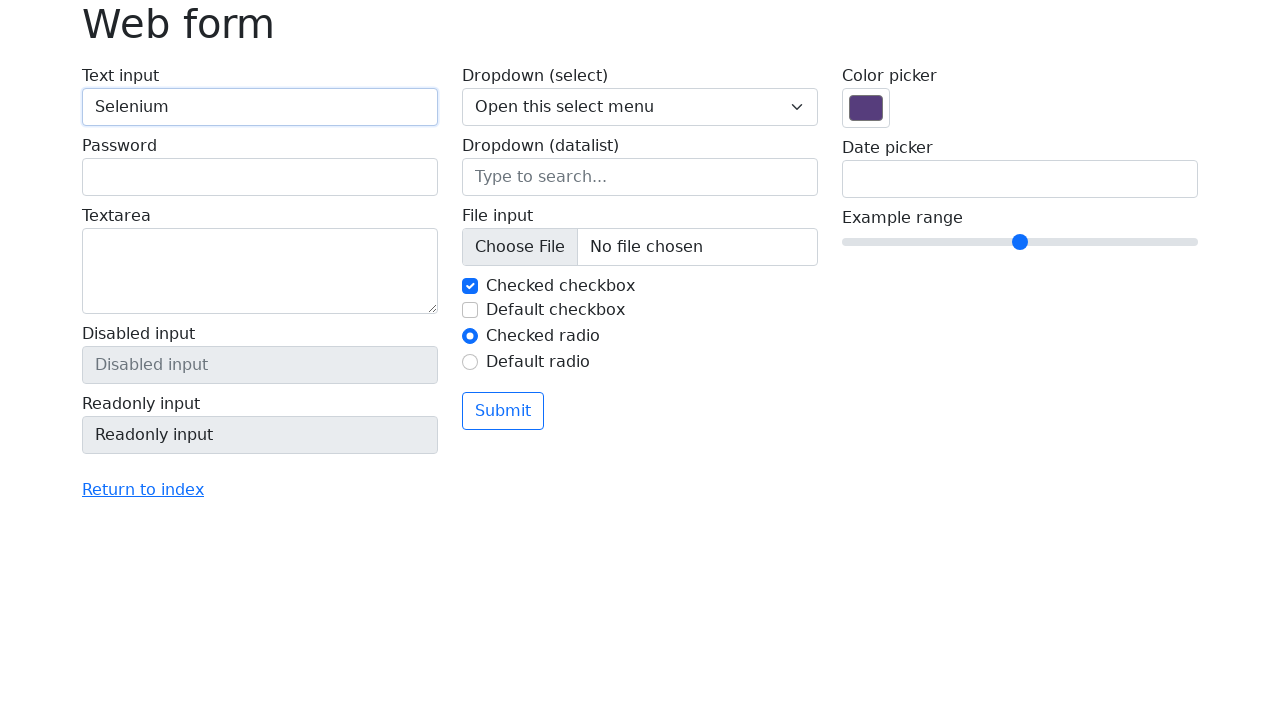

Clicked submit button at (503, 411) on button
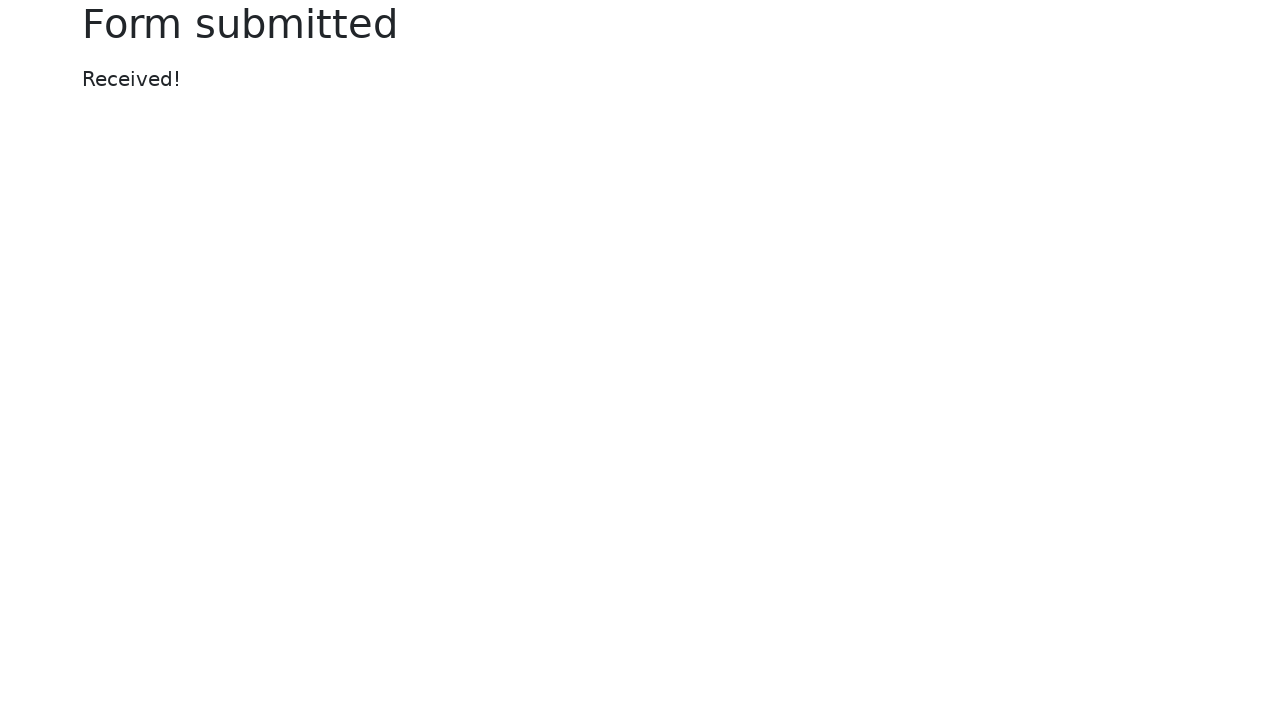

Success message displayed
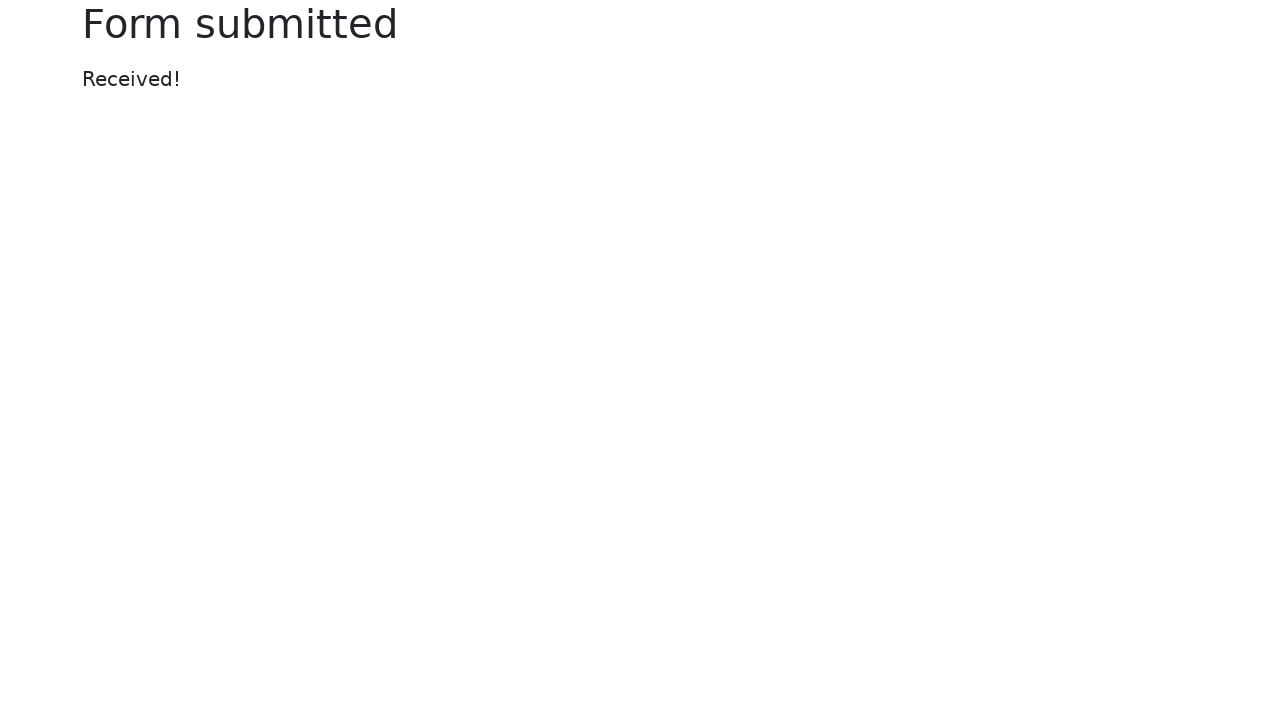

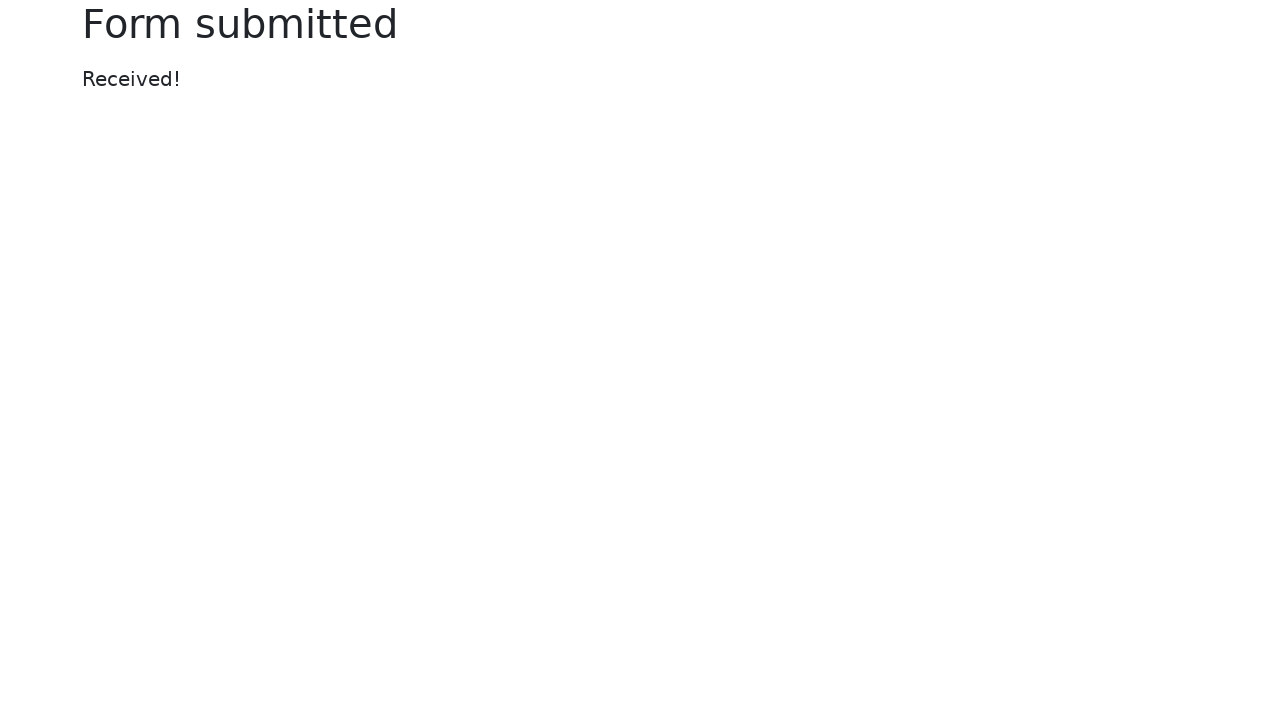